Navigates to the-internet demo page and scrolls down to the page footer

Starting URL: https://the-internet.herokuapp.com/

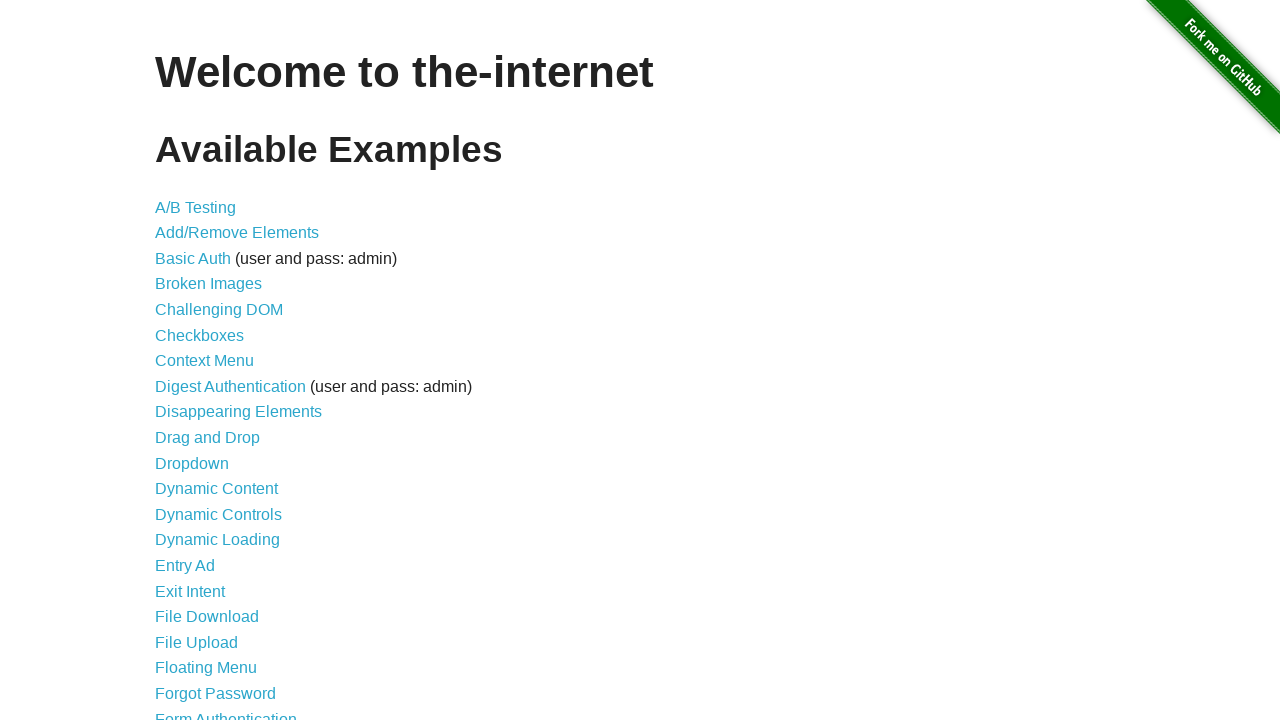

Scrolled down to page footer
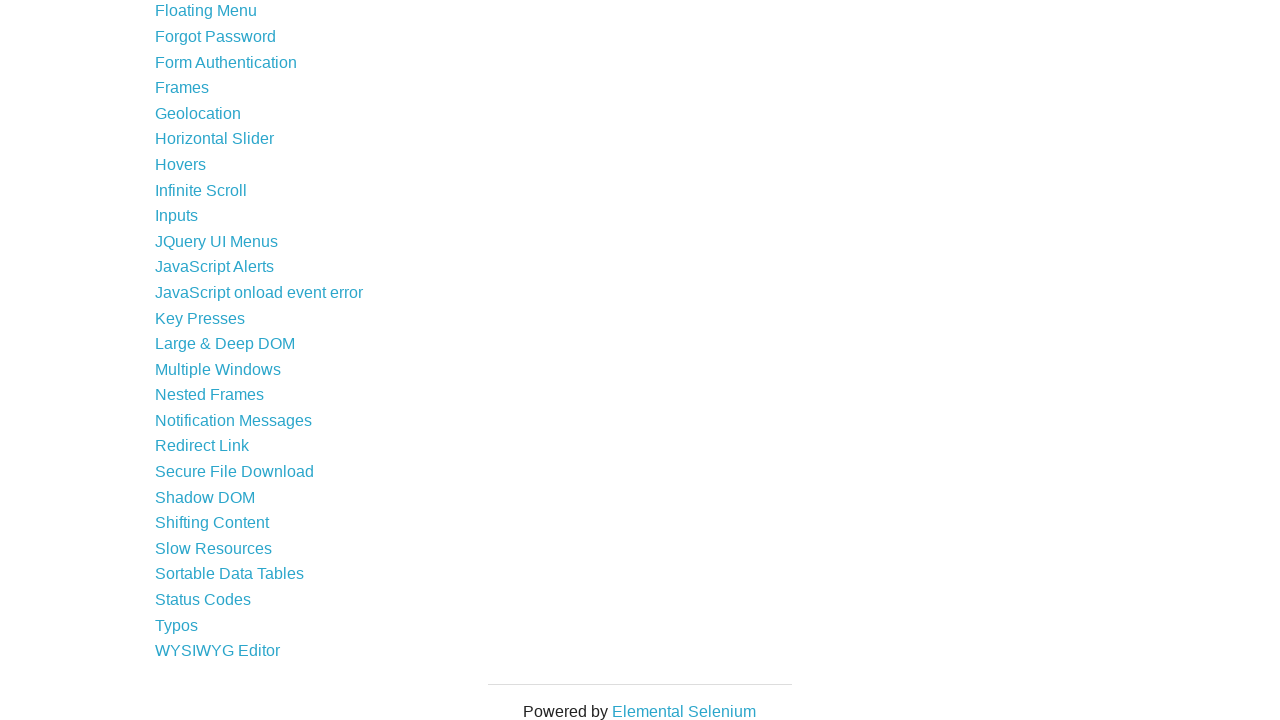

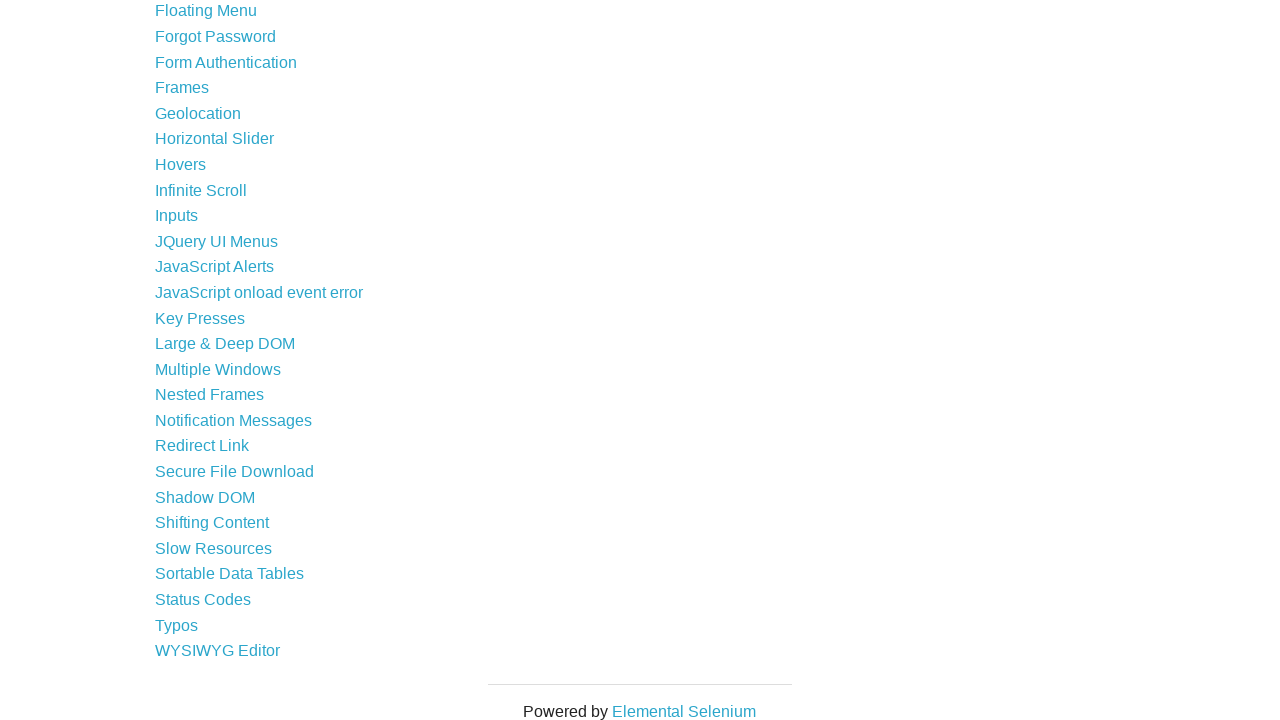